Tests that the currently applied filter link is highlighted with 'selected' class

Starting URL: https://demo.playwright.dev/todomvc

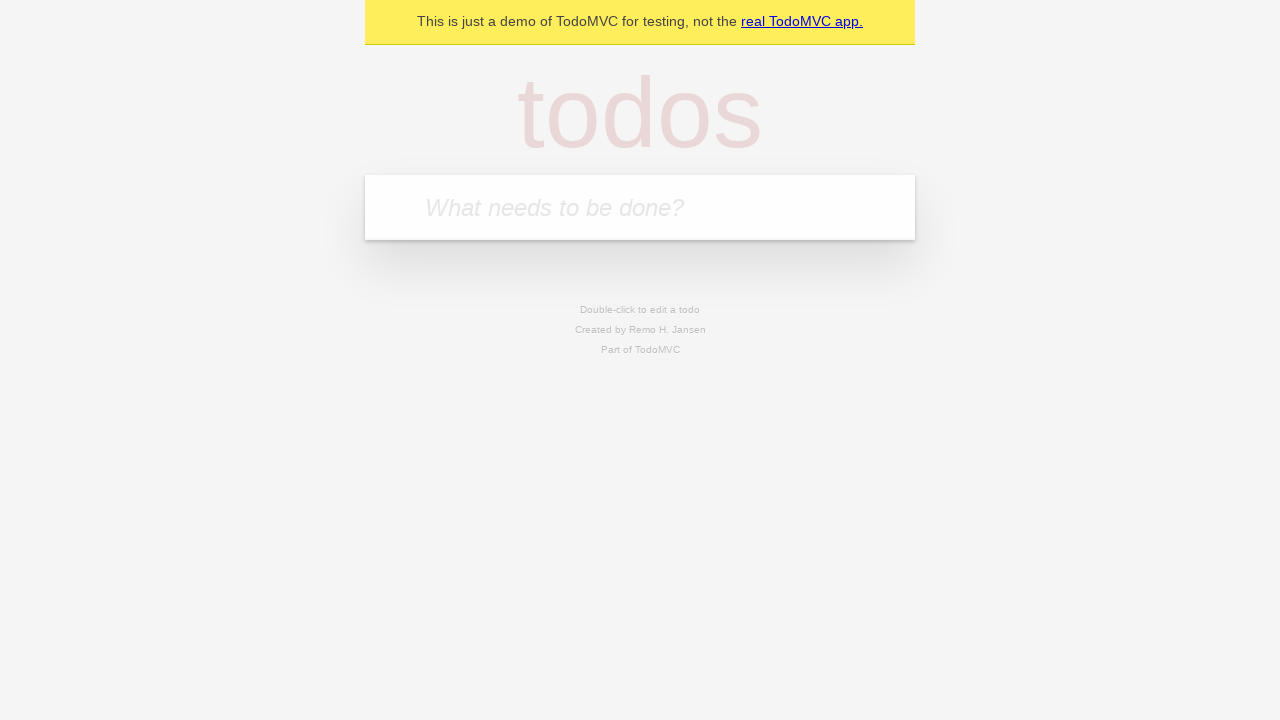

Filled todo input with 'buy some cheese' on internal:attr=[placeholder="What needs to be done?"i]
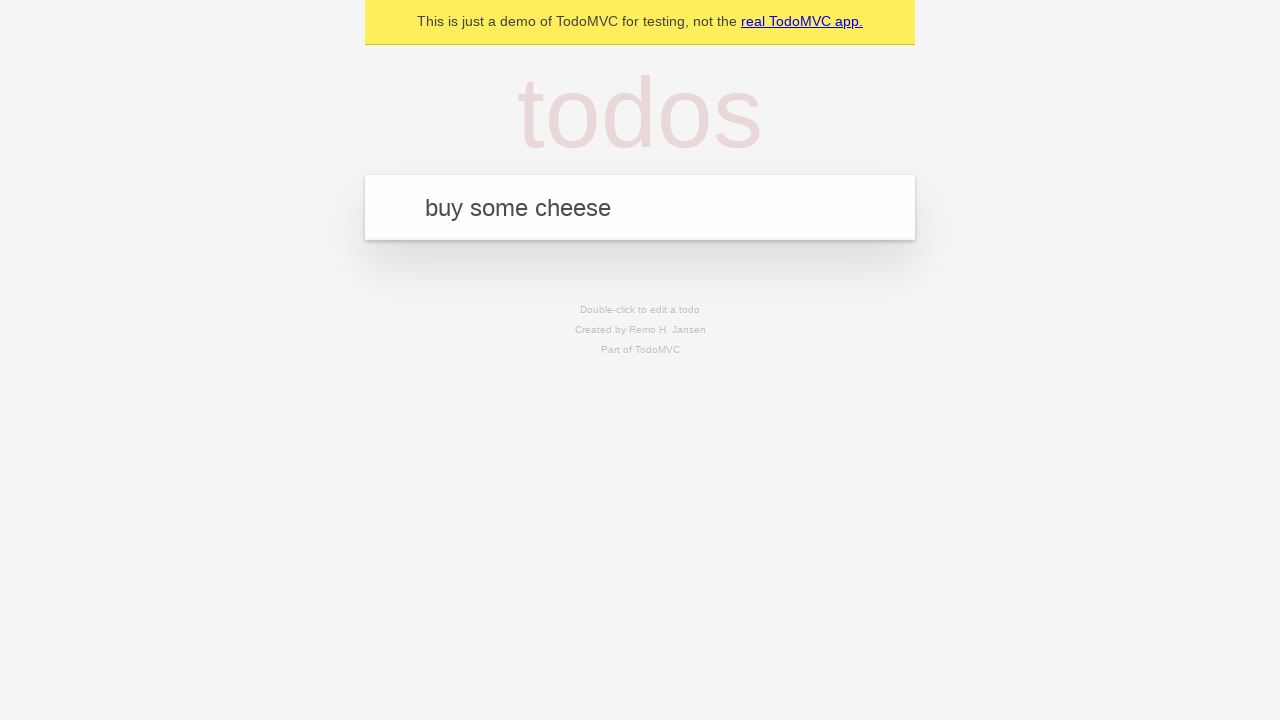

Pressed Enter to create todo 'buy some cheese' on internal:attr=[placeholder="What needs to be done?"i]
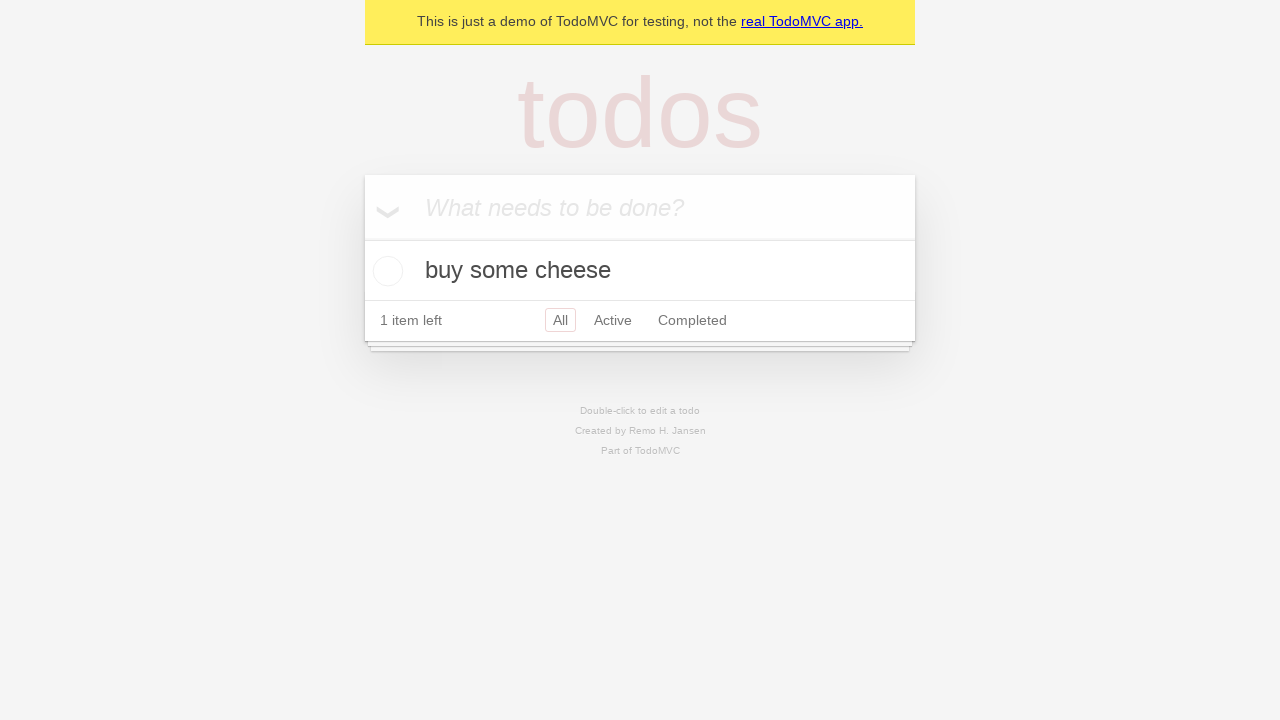

Filled todo input with 'feed the cat' on internal:attr=[placeholder="What needs to be done?"i]
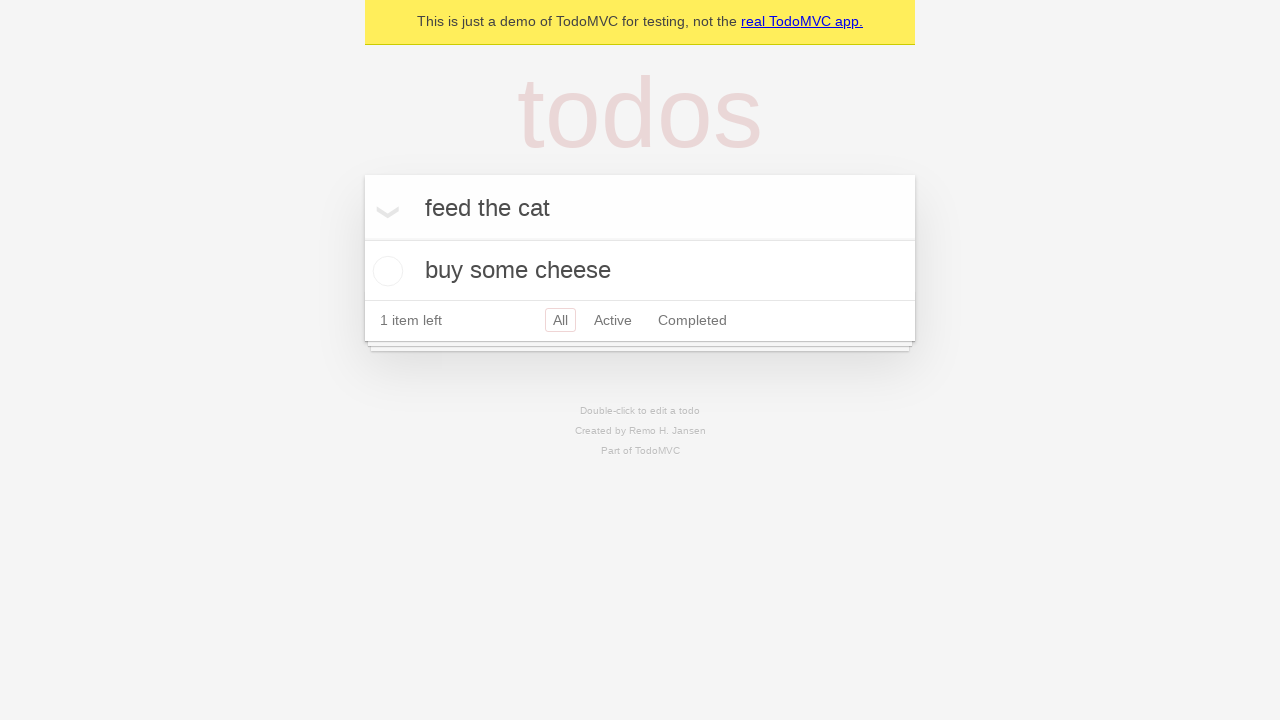

Pressed Enter to create todo 'feed the cat' on internal:attr=[placeholder="What needs to be done?"i]
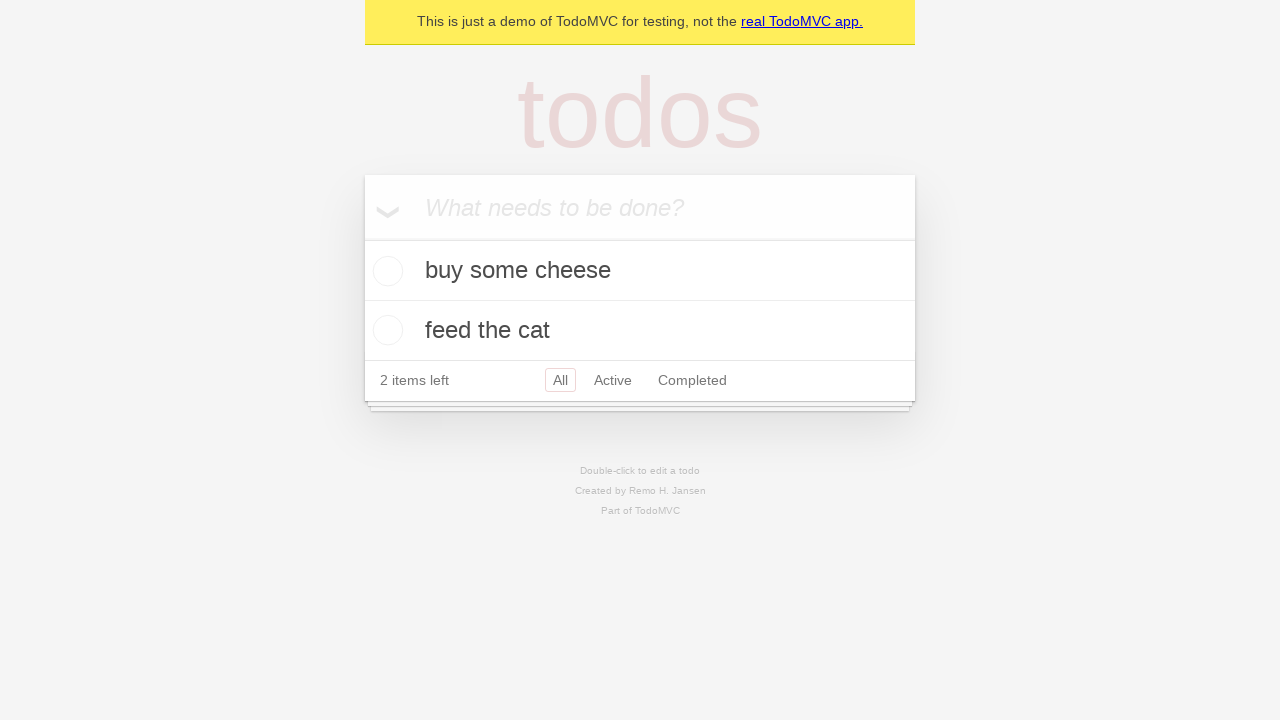

Filled todo input with 'book a doctors appointment' on internal:attr=[placeholder="What needs to be done?"i]
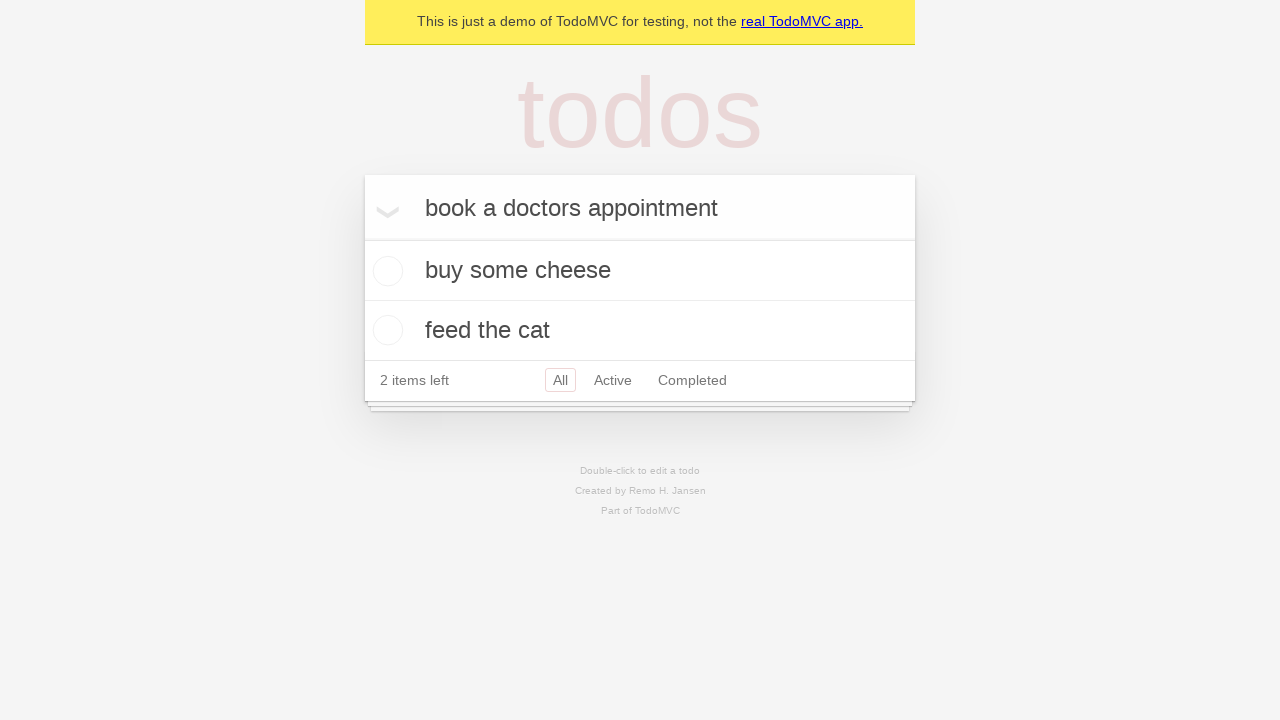

Pressed Enter to create todo 'book a doctors appointment' on internal:attr=[placeholder="What needs to be done?"i]
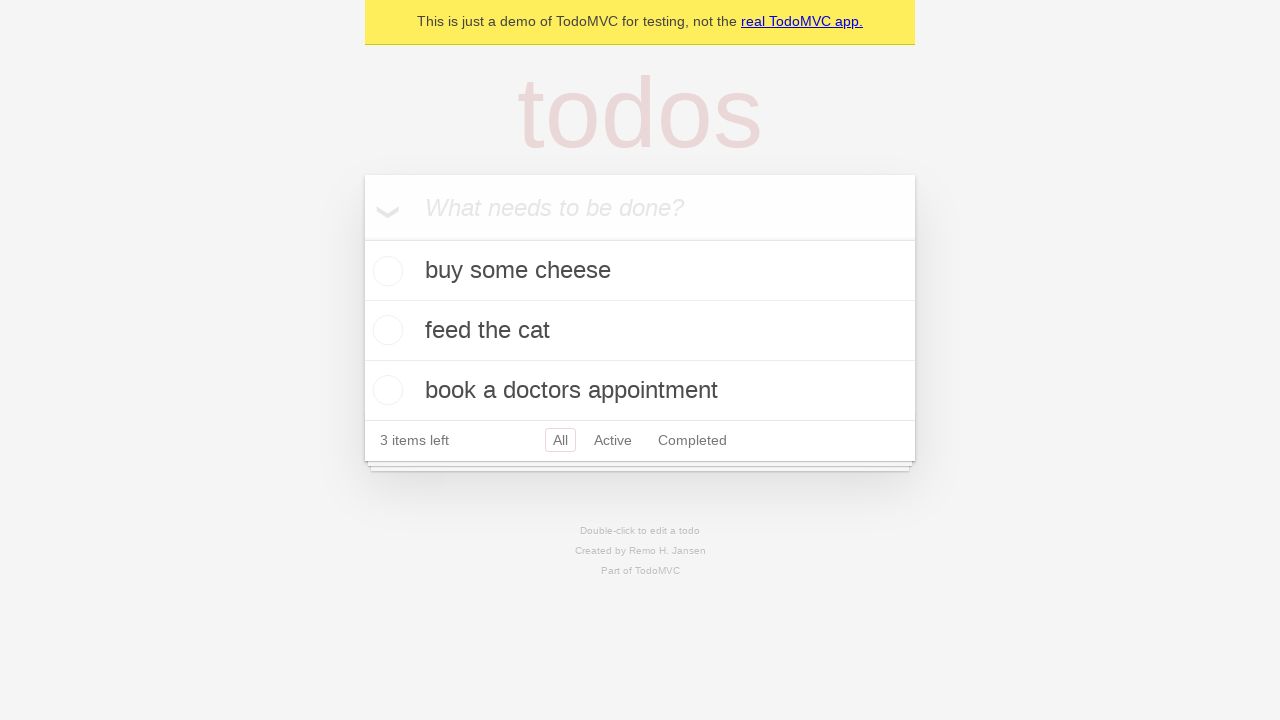

Clicked Active filter link at (613, 440) on internal:role=link[name="Active"i]
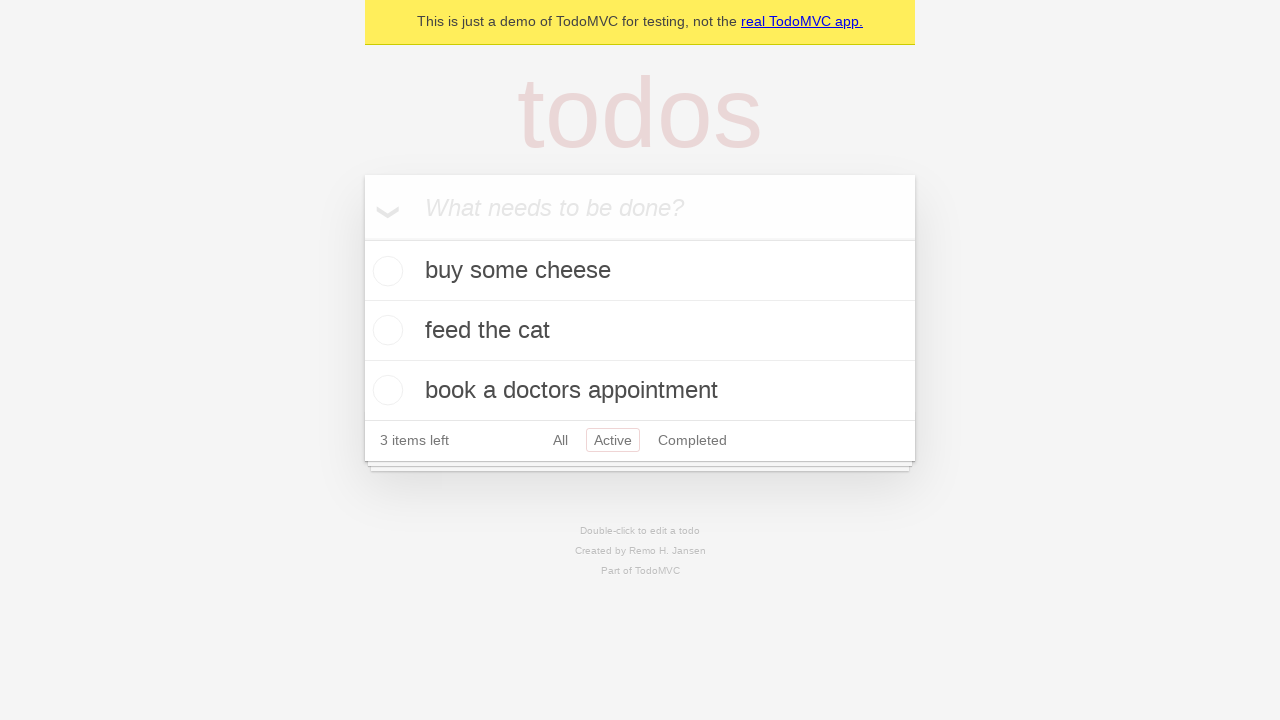

Clicked Completed filter link at (692, 440) on internal:role=link[name="Completed"i]
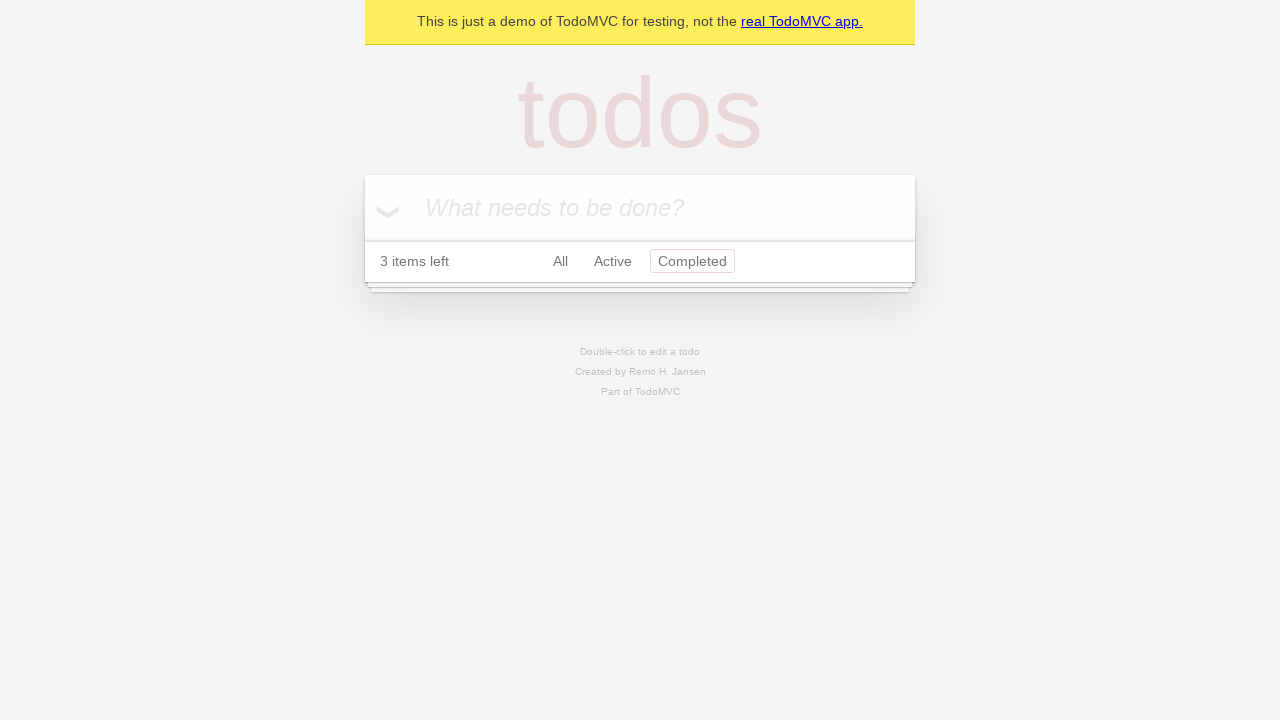

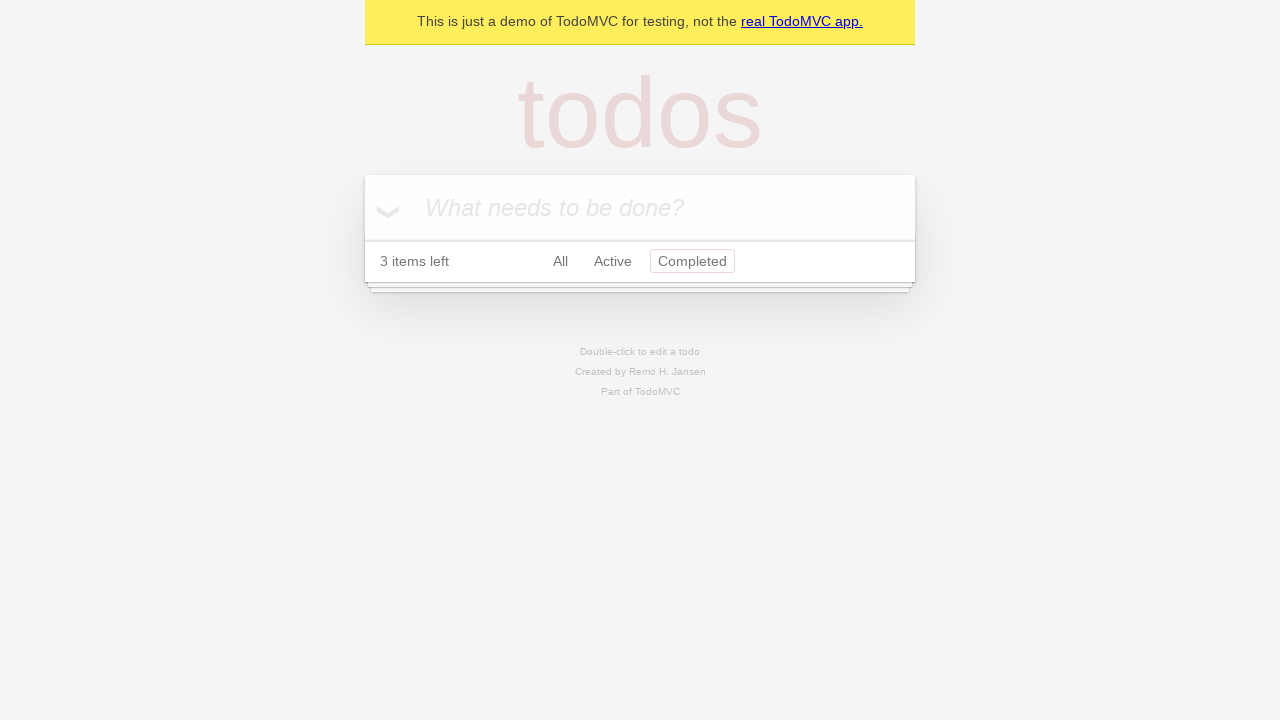